Tests window handling by clicking a link that opens a new window/tab

Starting URL: https://the-internet.herokuapp.com/windows

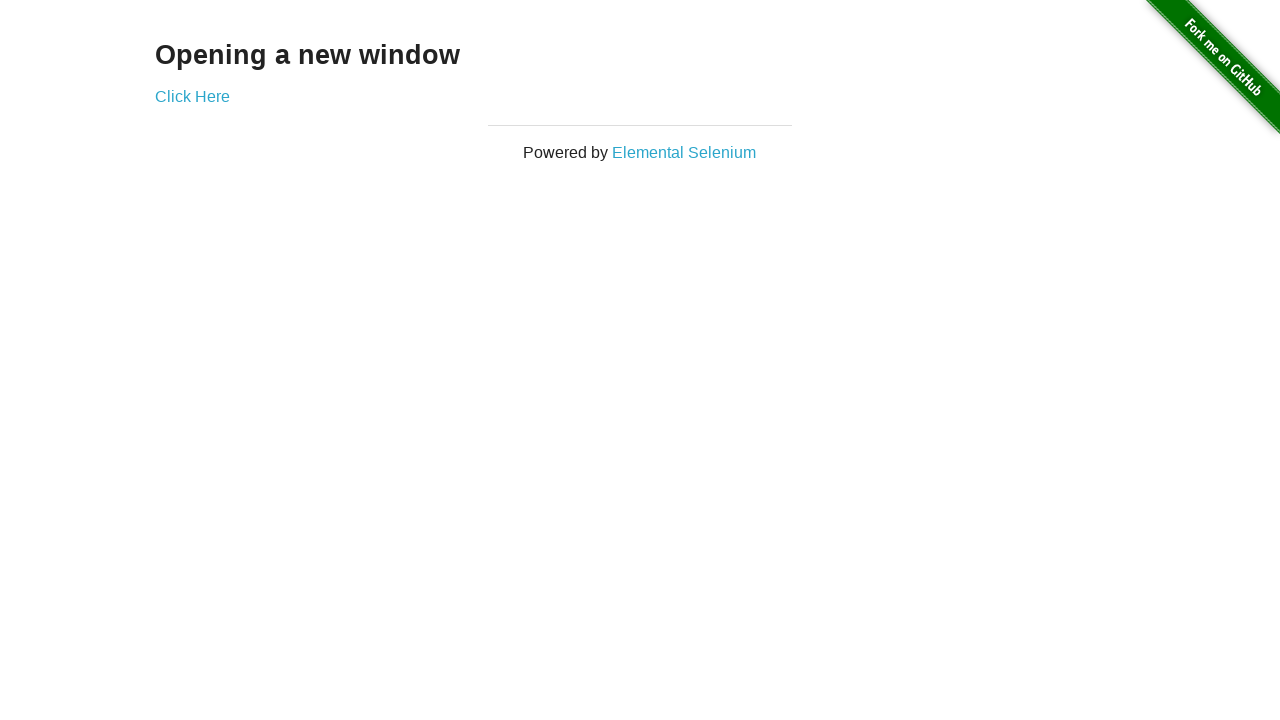

Clicked 'Click Here' link to open new window/tab at (192, 96) on a:has-text('Click Here')
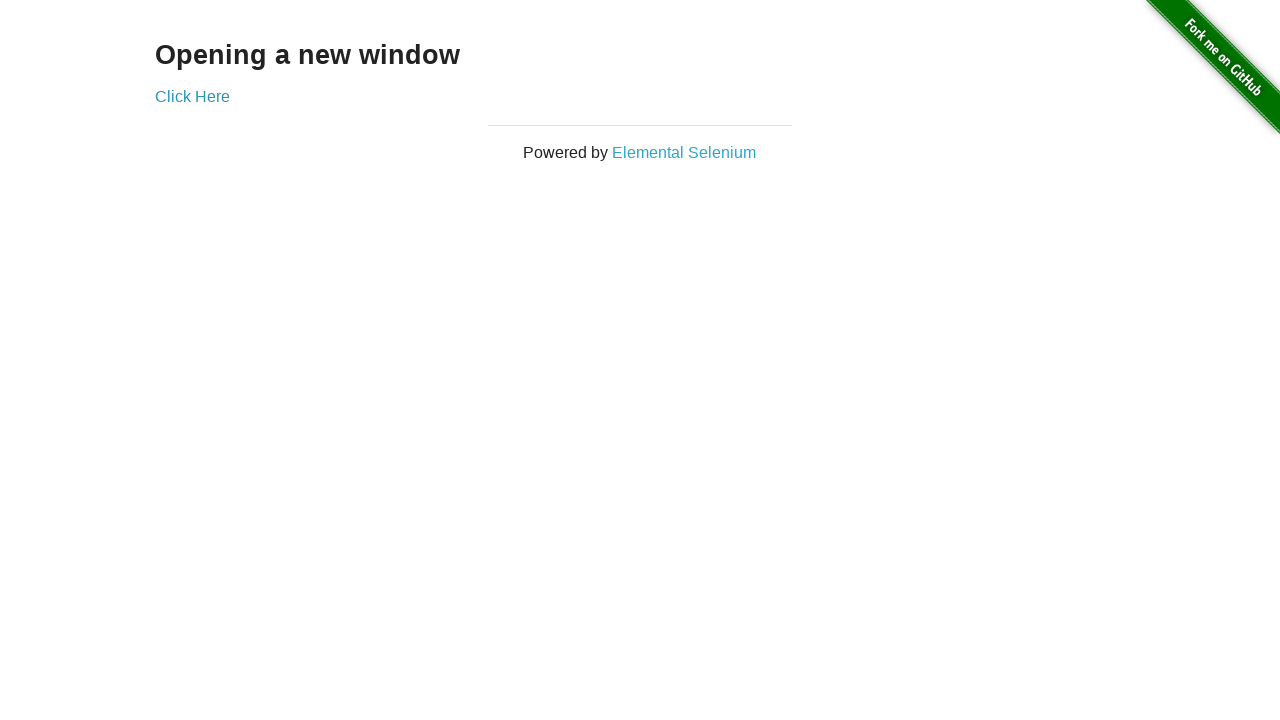

Captured new page/tab from context
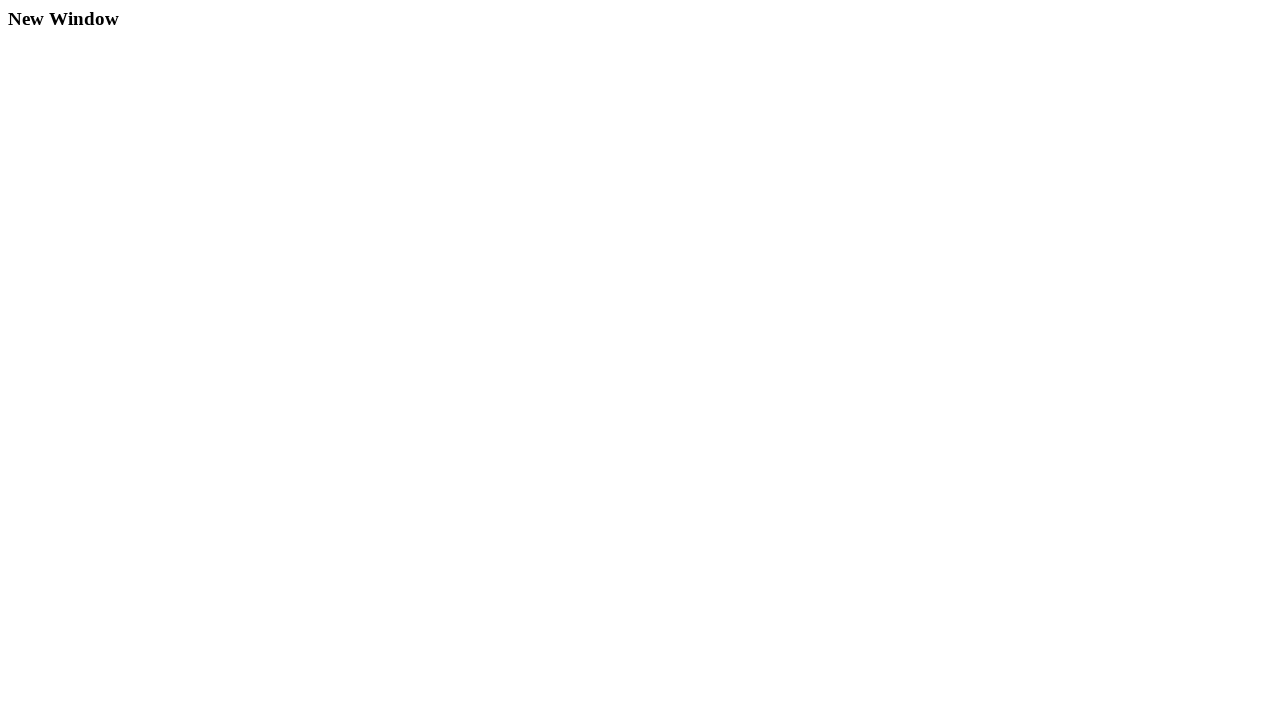

New page/tab finished loading
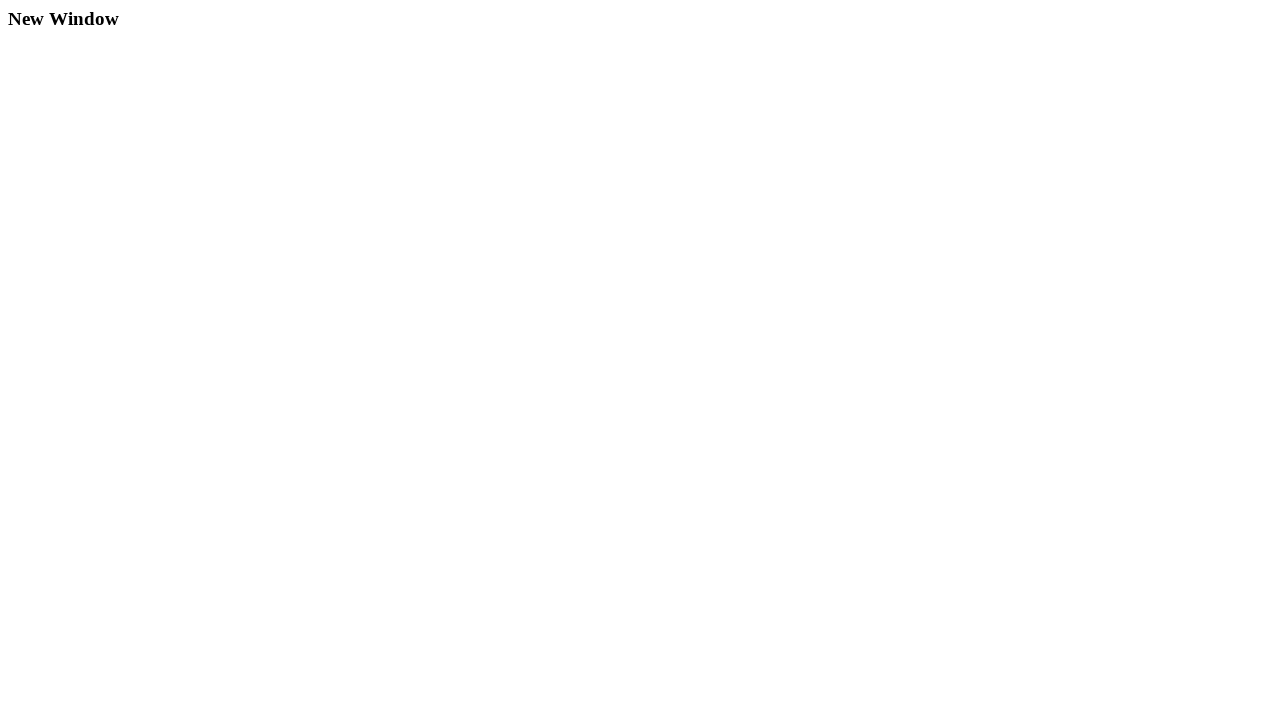

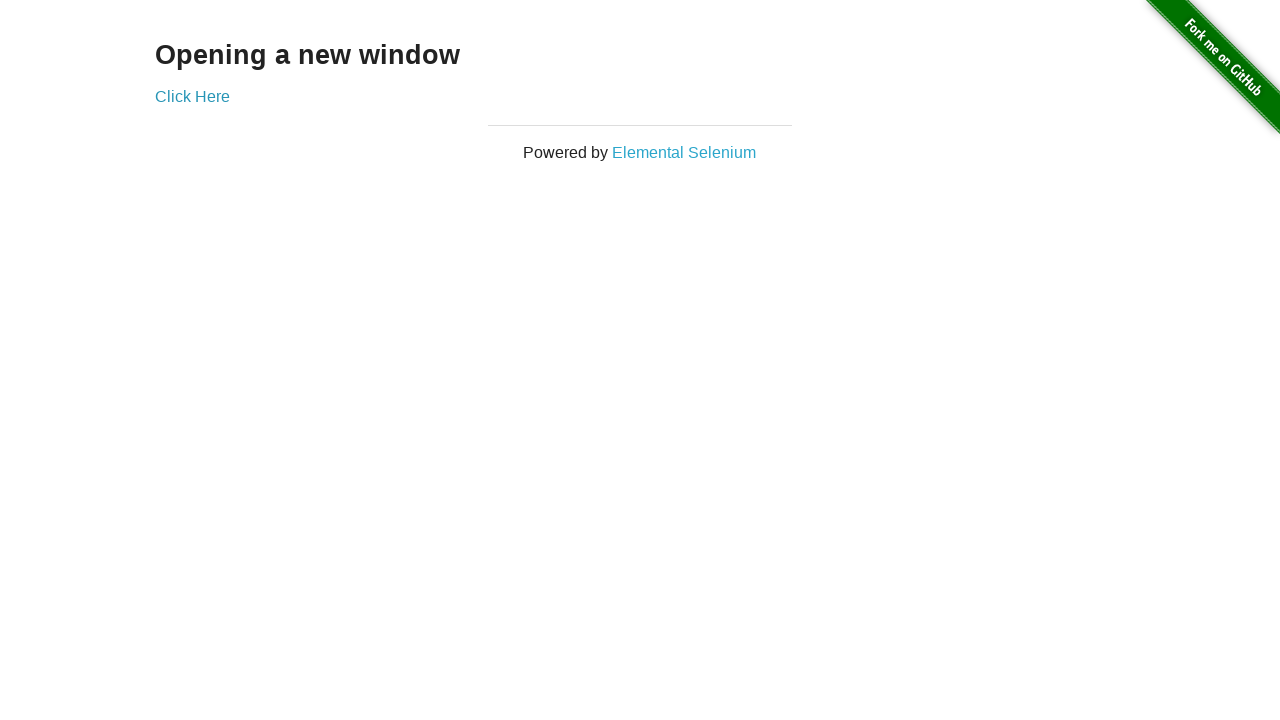